Tests the regular click functionality on a button and verifies the corresponding message appears

Starting URL: https://demoqa.com/buttons

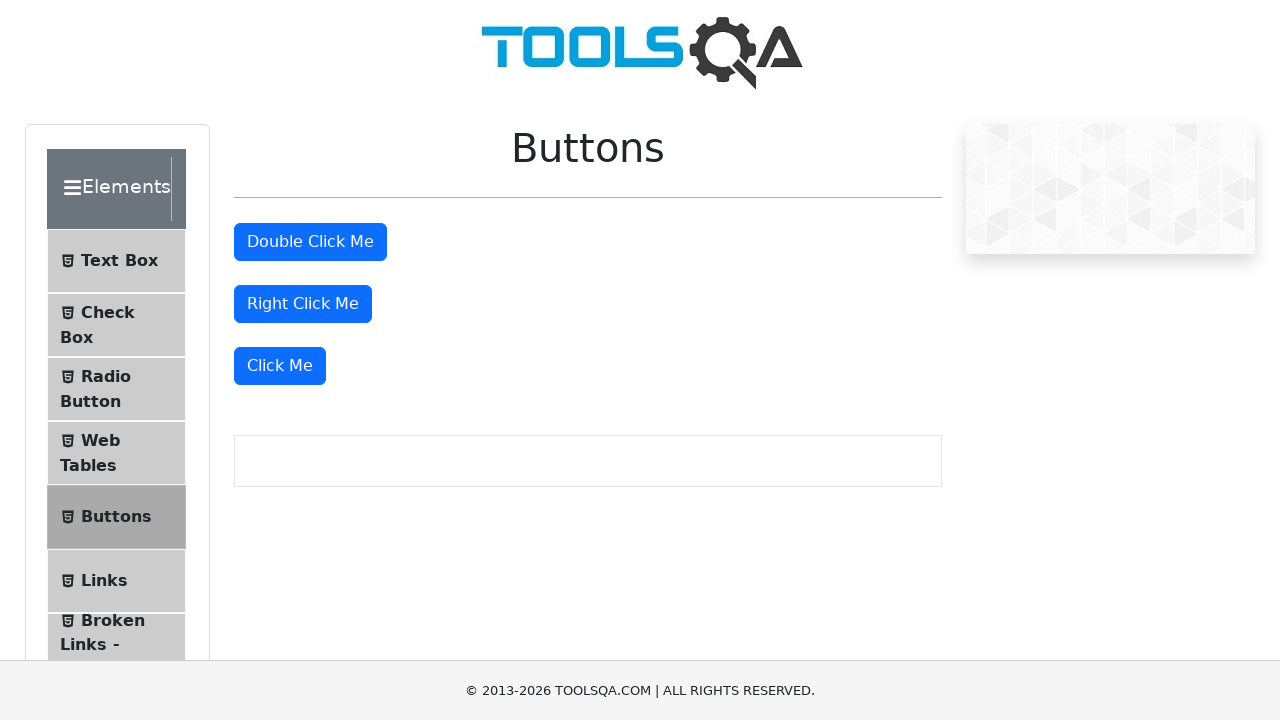

Waited for 'Click Me' button to become visible
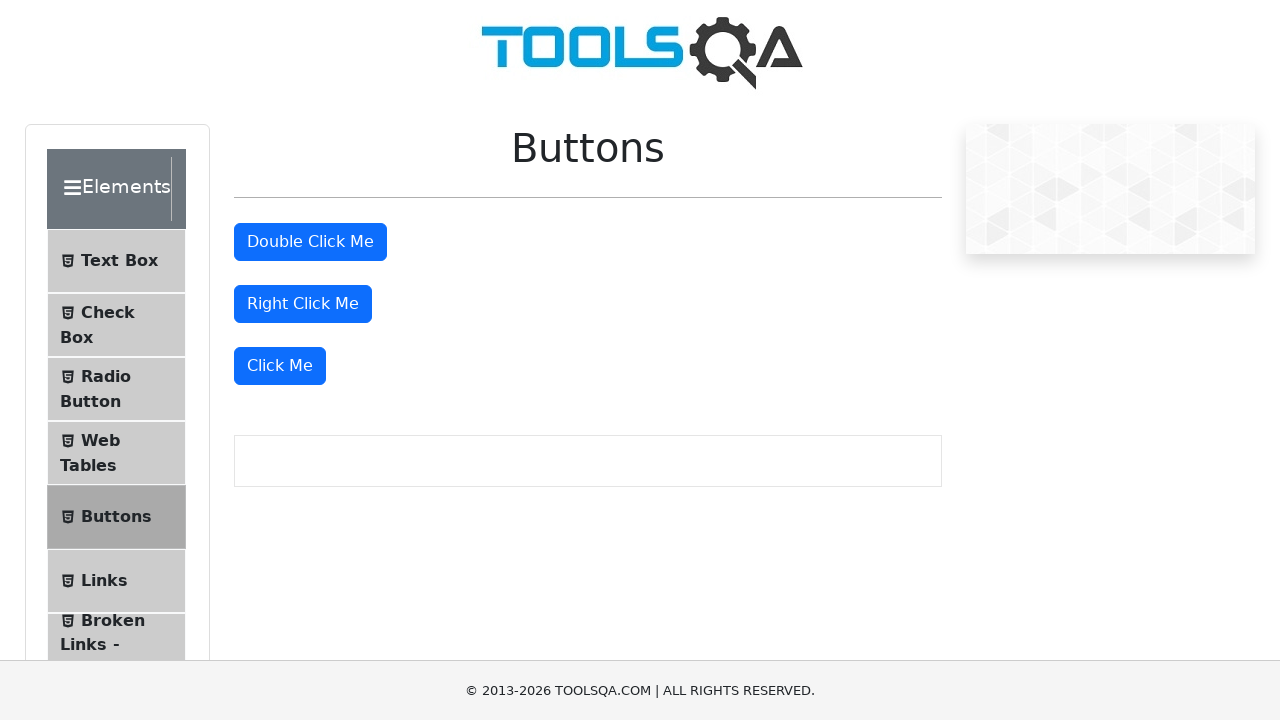

Clicked the 'Click Me' button at (280, 366) on xpath=//button[text()="Click Me"]
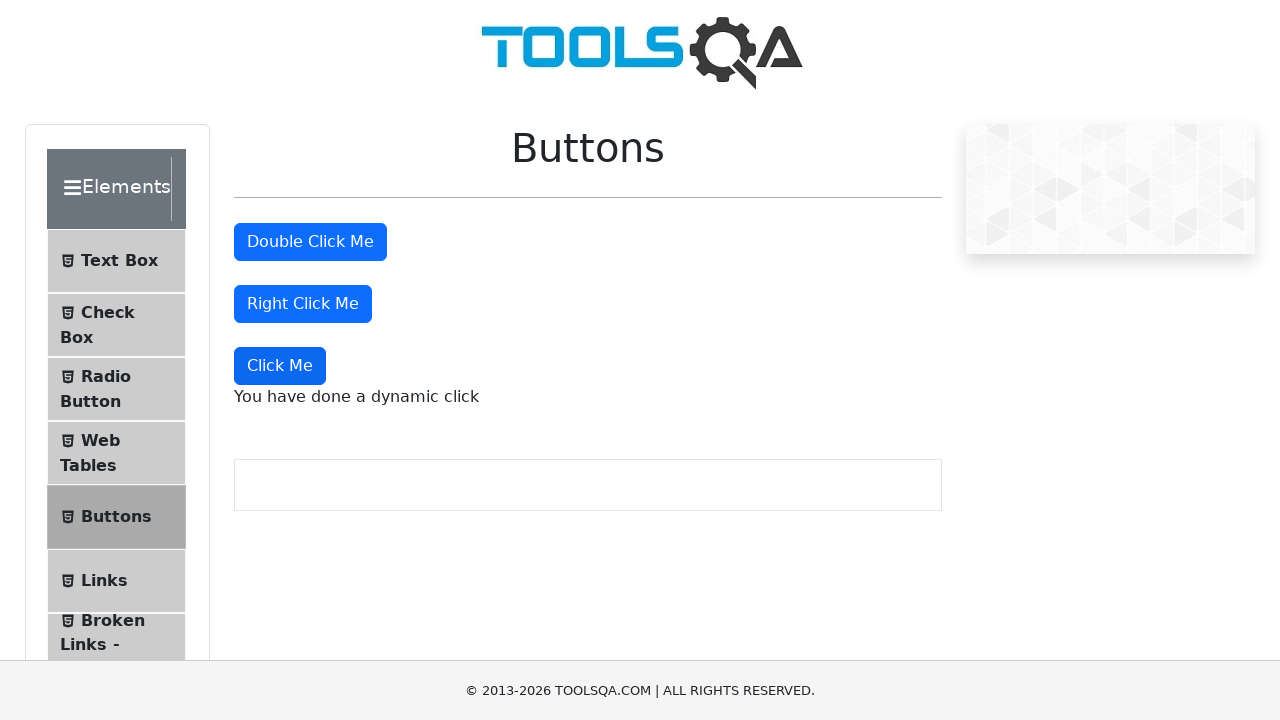

Waited for success message to appear
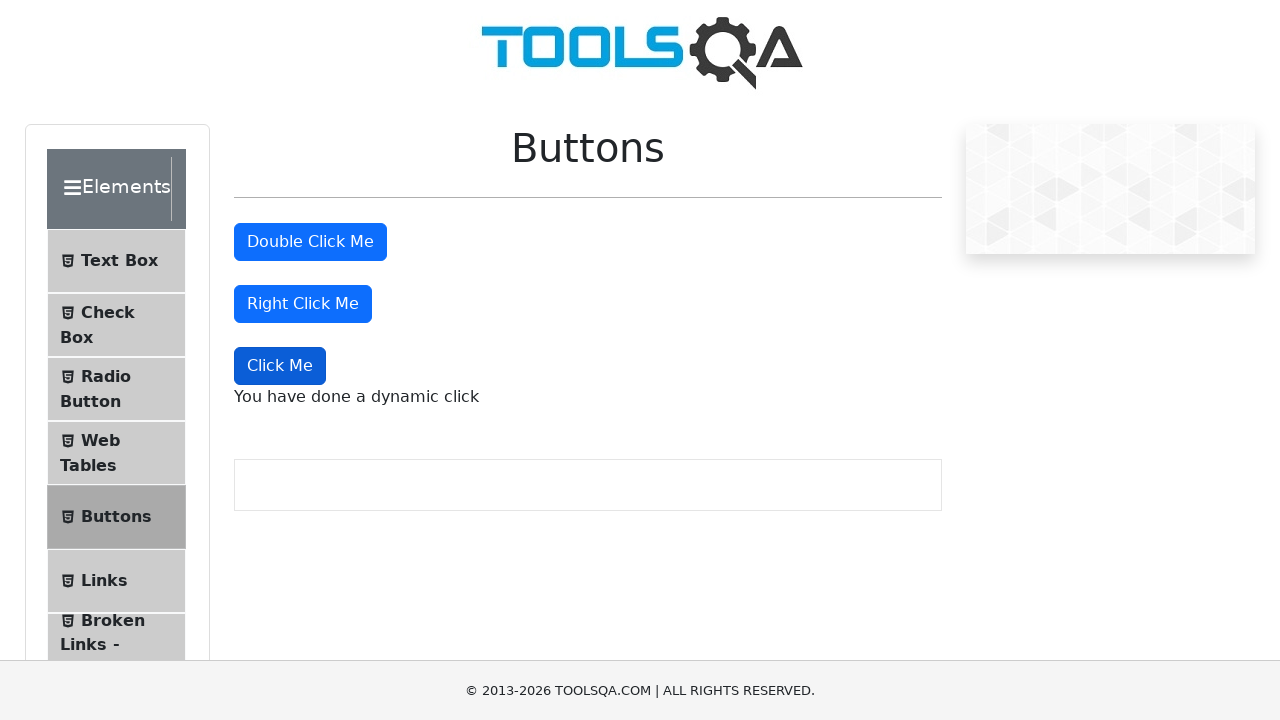

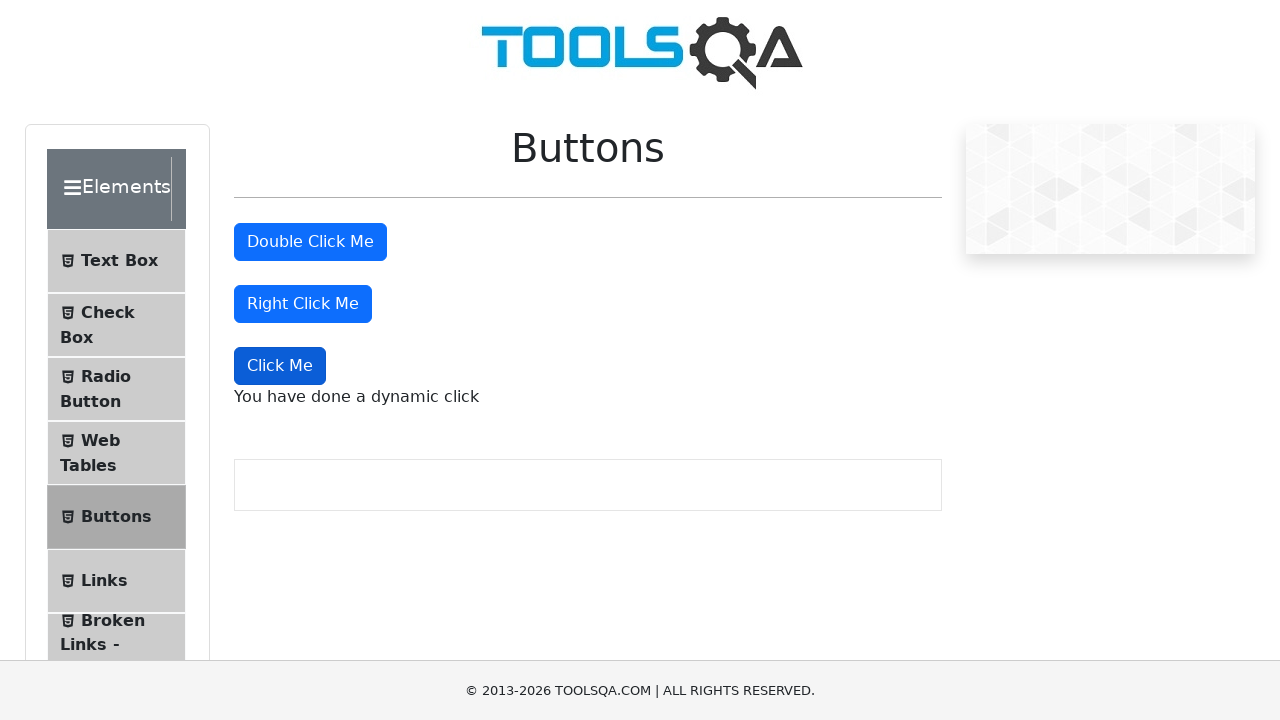